Clicks a button using class name selector and verifies the alert message

Starting URL: https://igorsmasc.github.io/botoes_atividade_selenium/

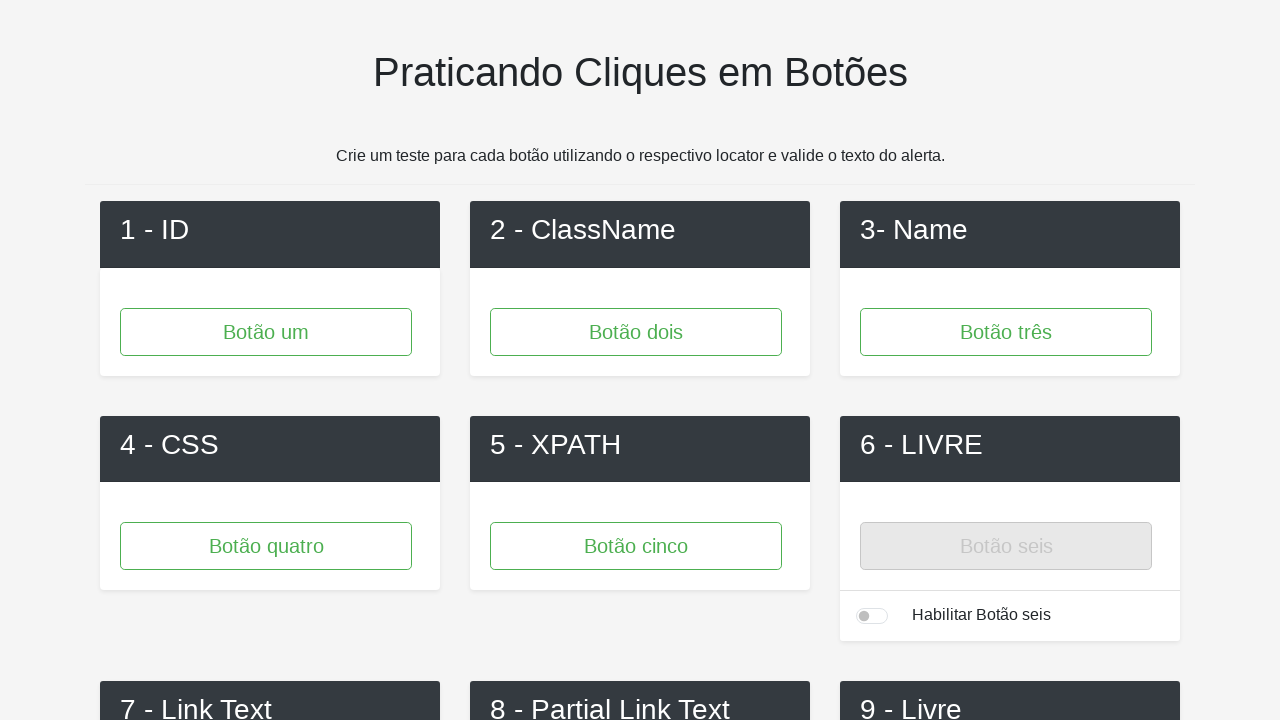

Navigated to the buttons activity page
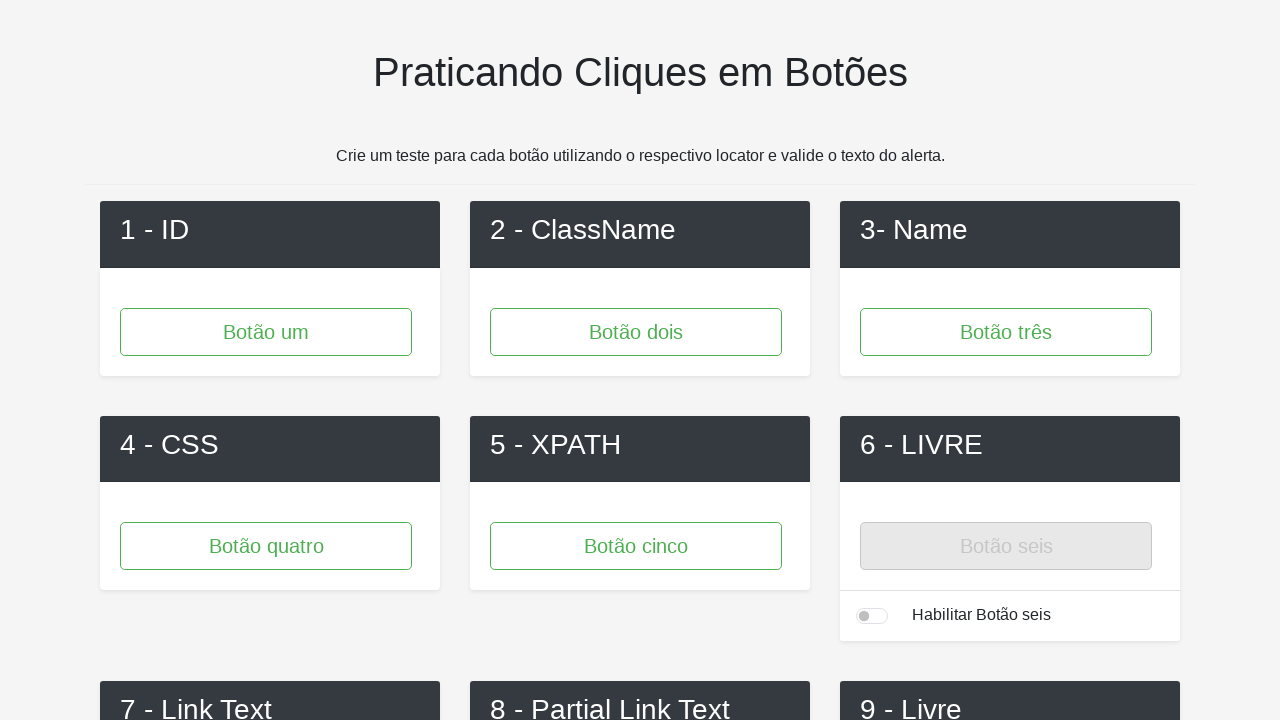

Clicked button with class name 'button-2' at (636, 332) on .button-2
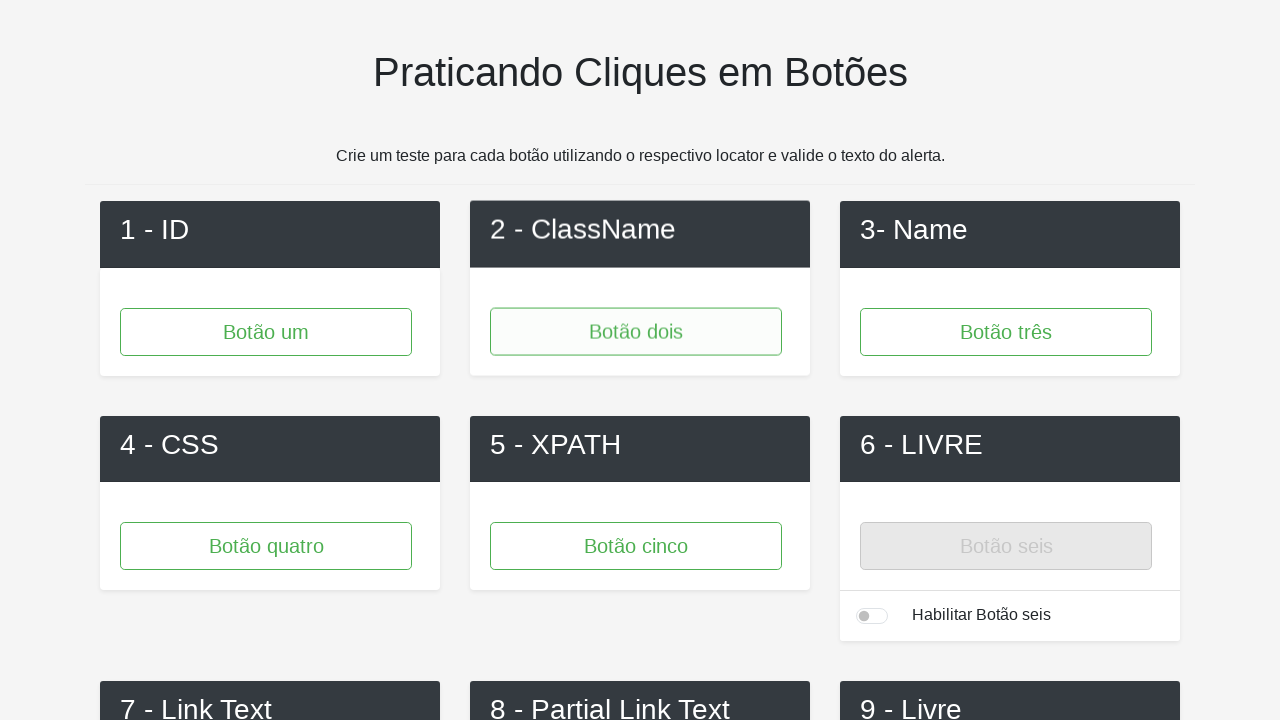

Alert dialog accepted and verified
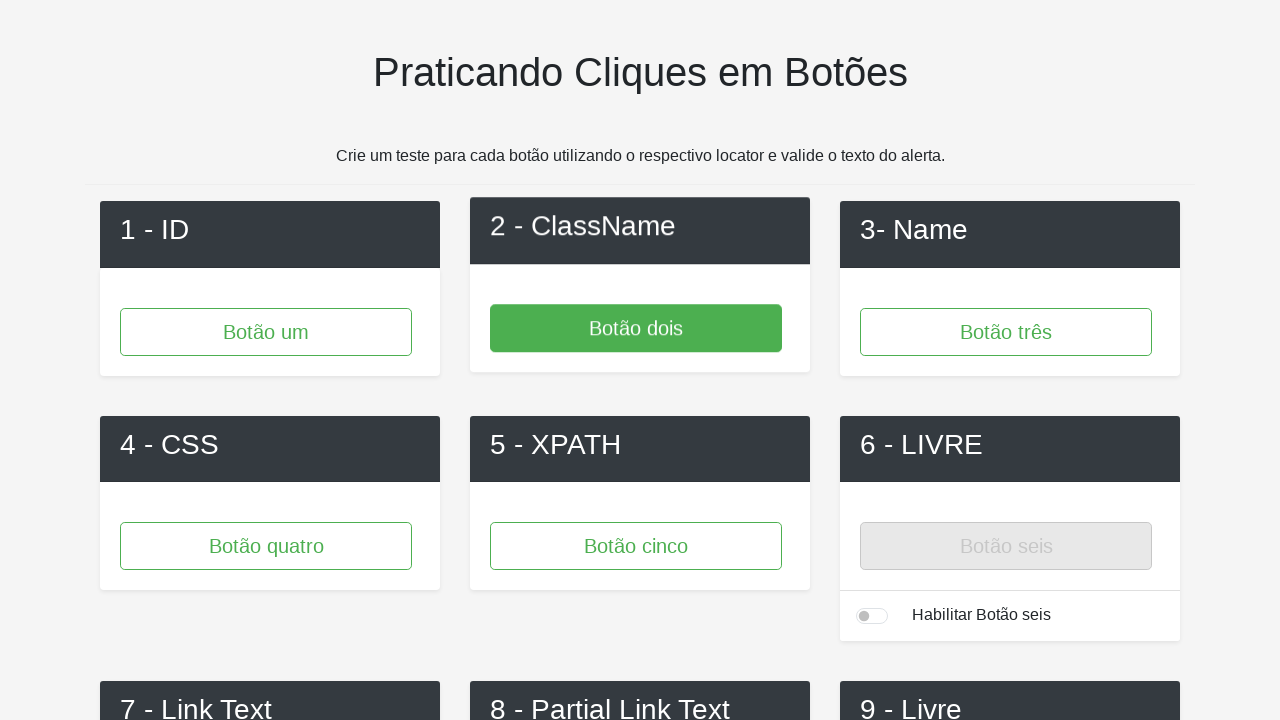

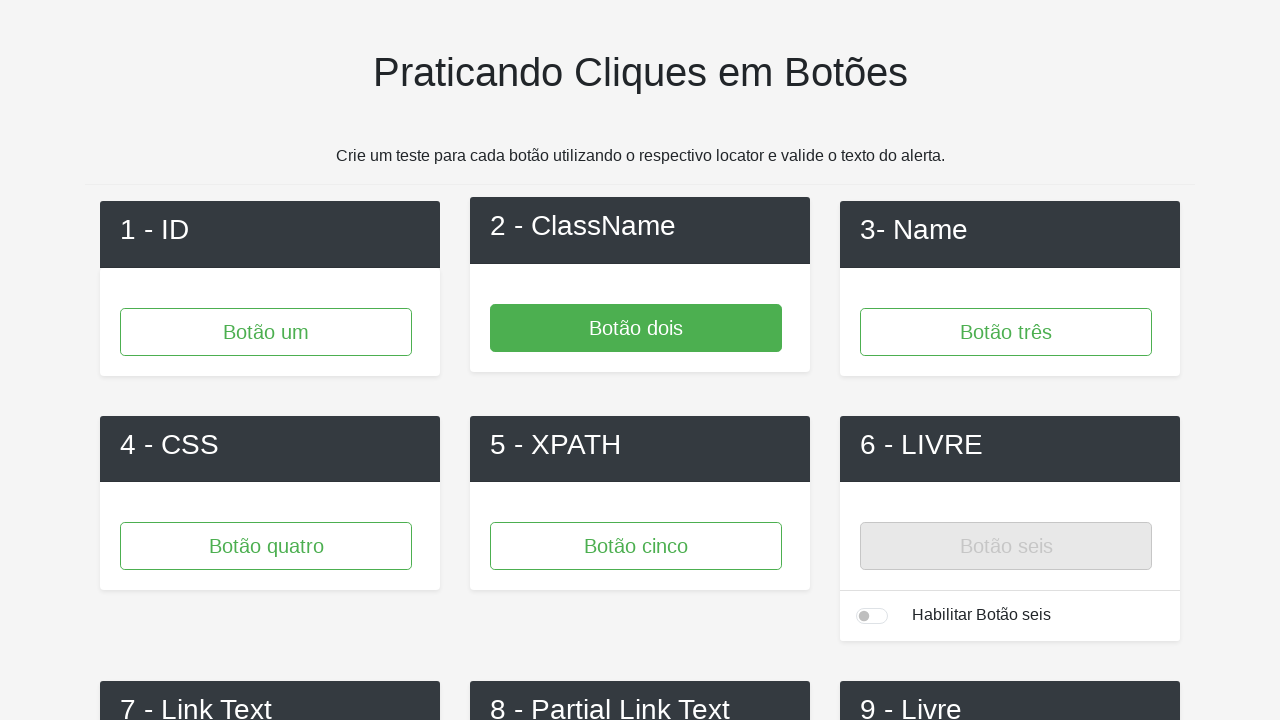